Tests table sorting functionality by clicking on a column header to sort table data

Starting URL: http://the-internet.herokuapp.com/tables

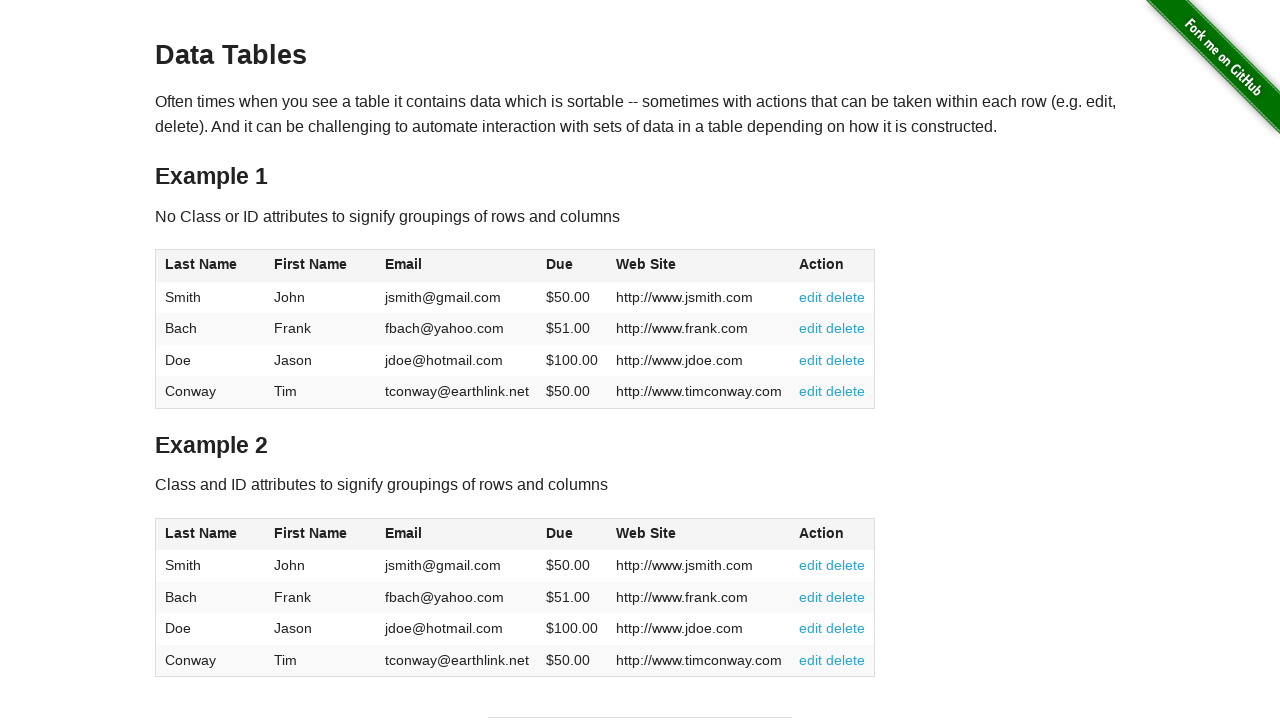

Scrolled to table2 element
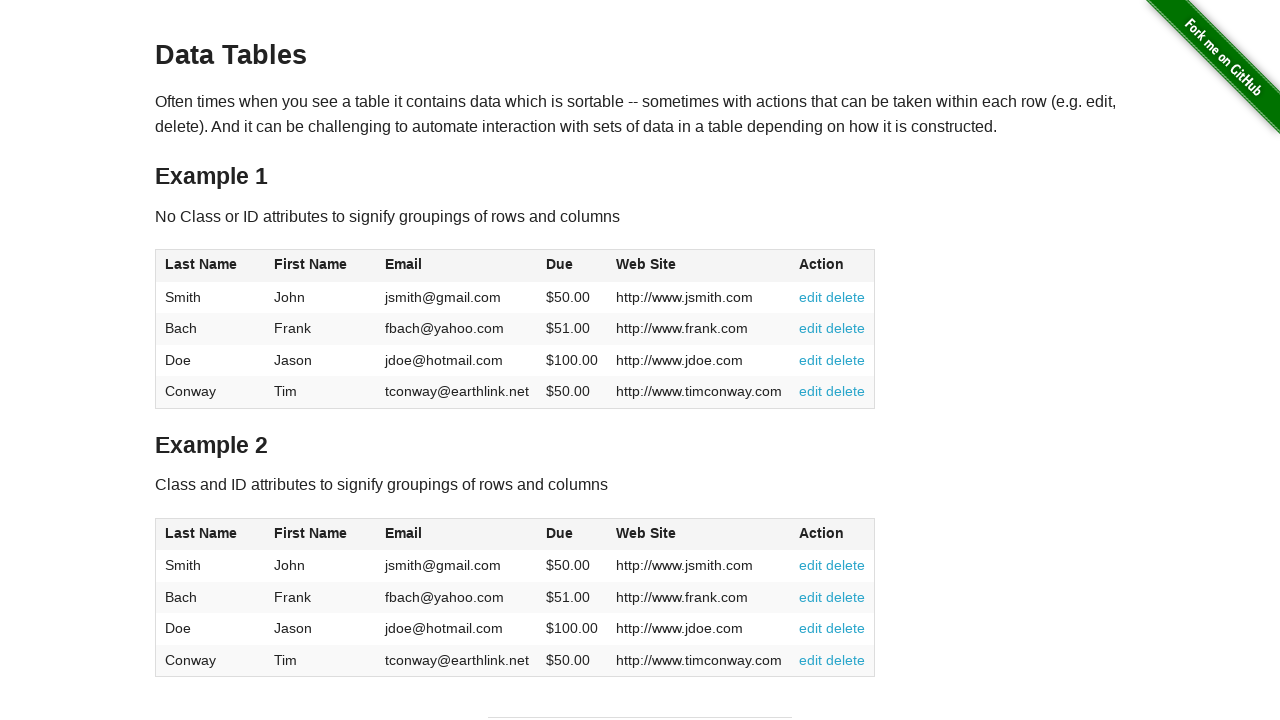

Clicked on table2 at (515, 598) on table#table2
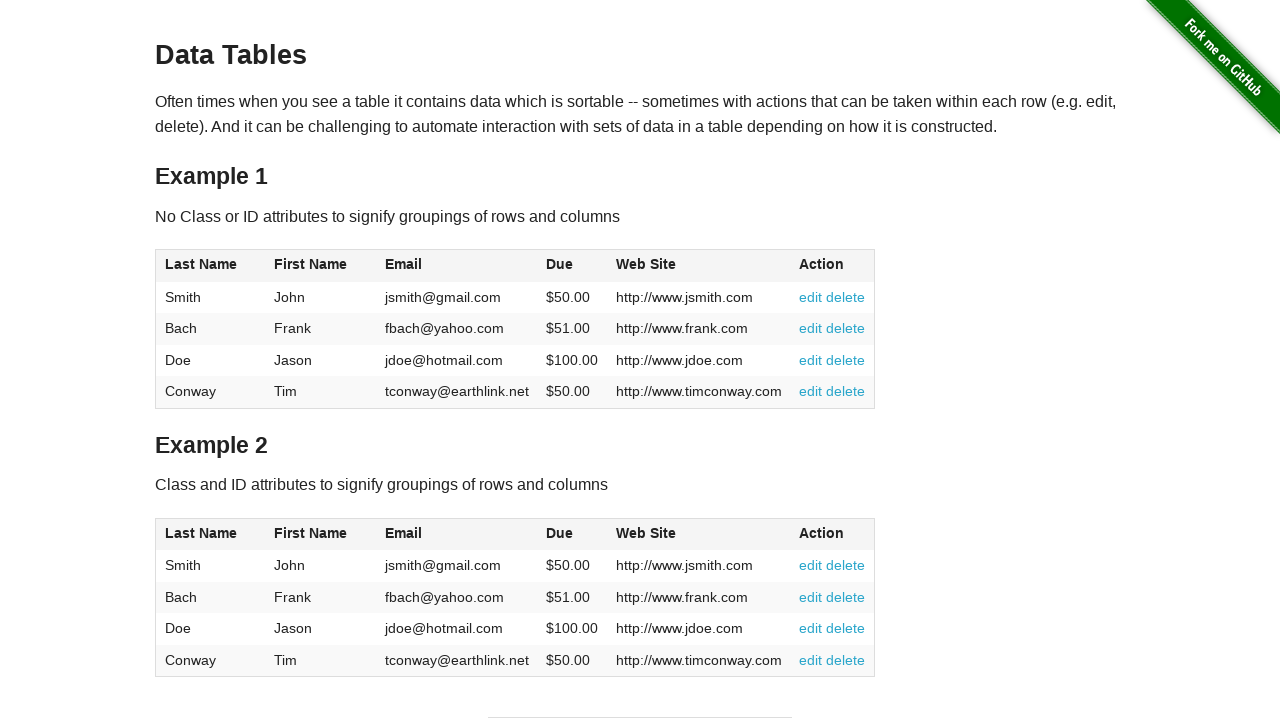

Clicked on dues column header to sort table at (560, 533) on span.dues
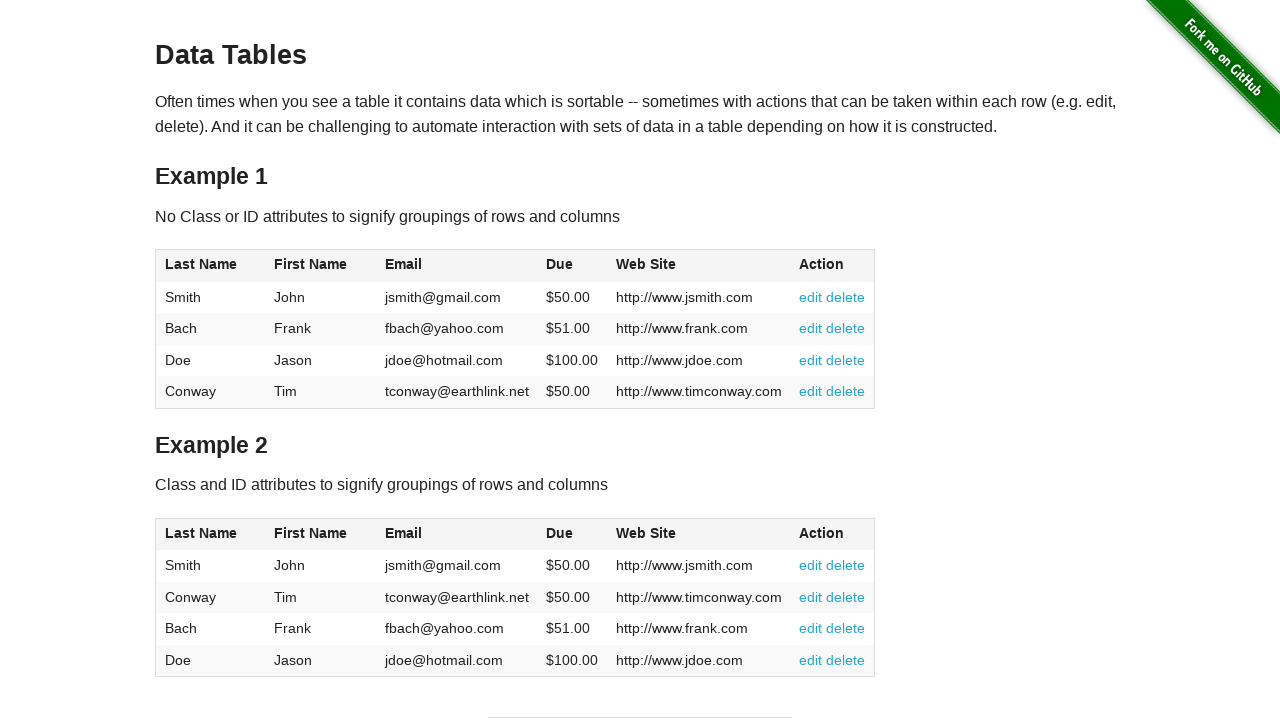

Waited for sorting to complete
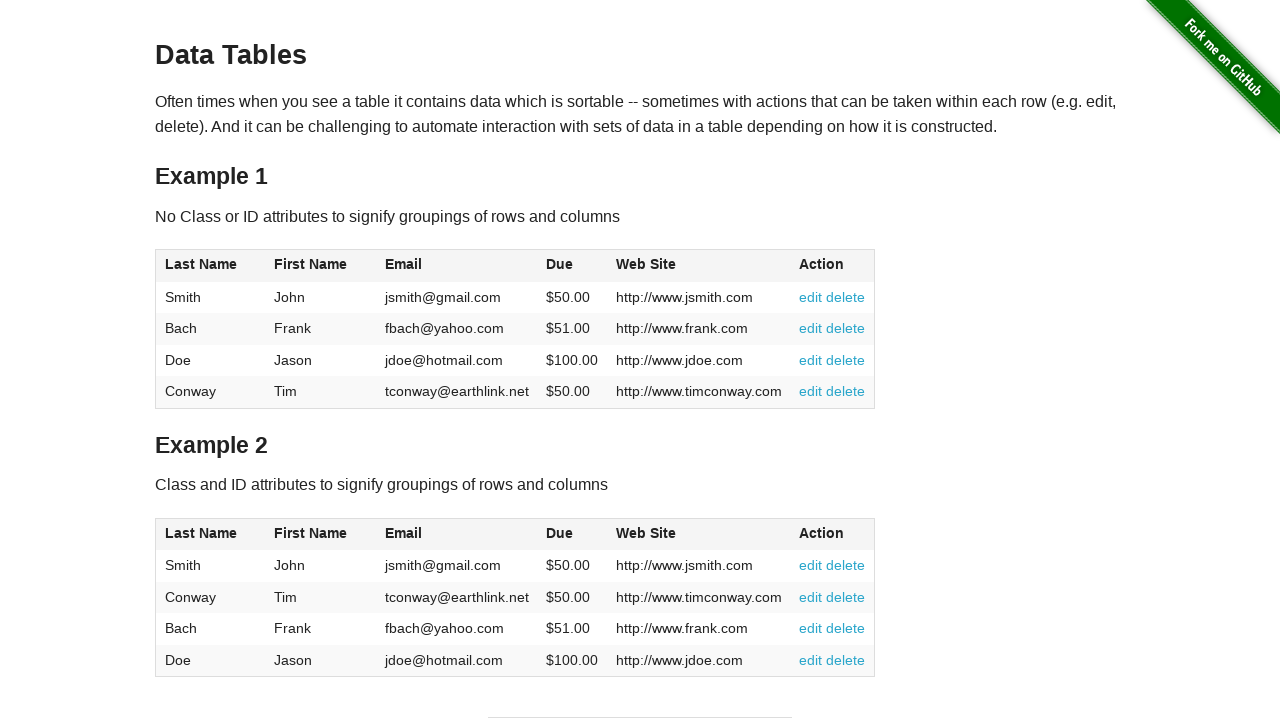

Retrieved all dues column values from sorted table
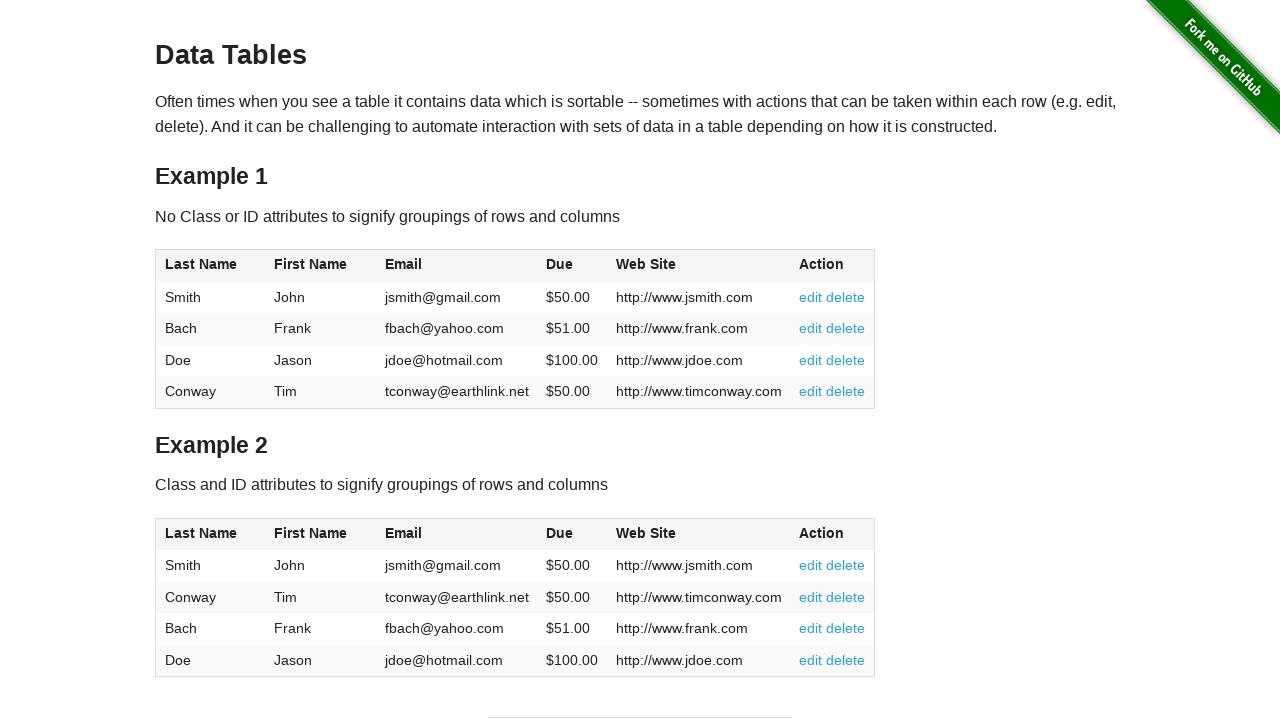

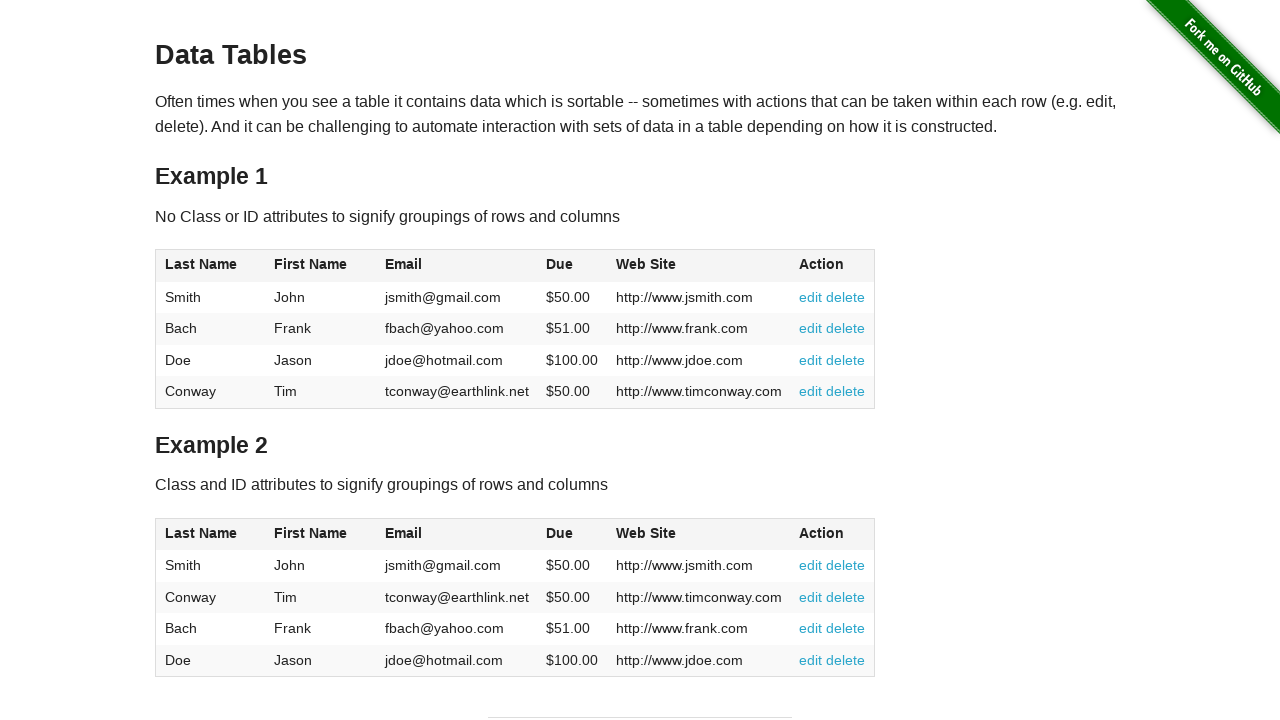